Navigates to the offers page of a Selenium practice website and verifies that the vegetable listing table is loaded with data

Starting URL: https://rahulshettyacademy.com/seleniumPractise/#/offers

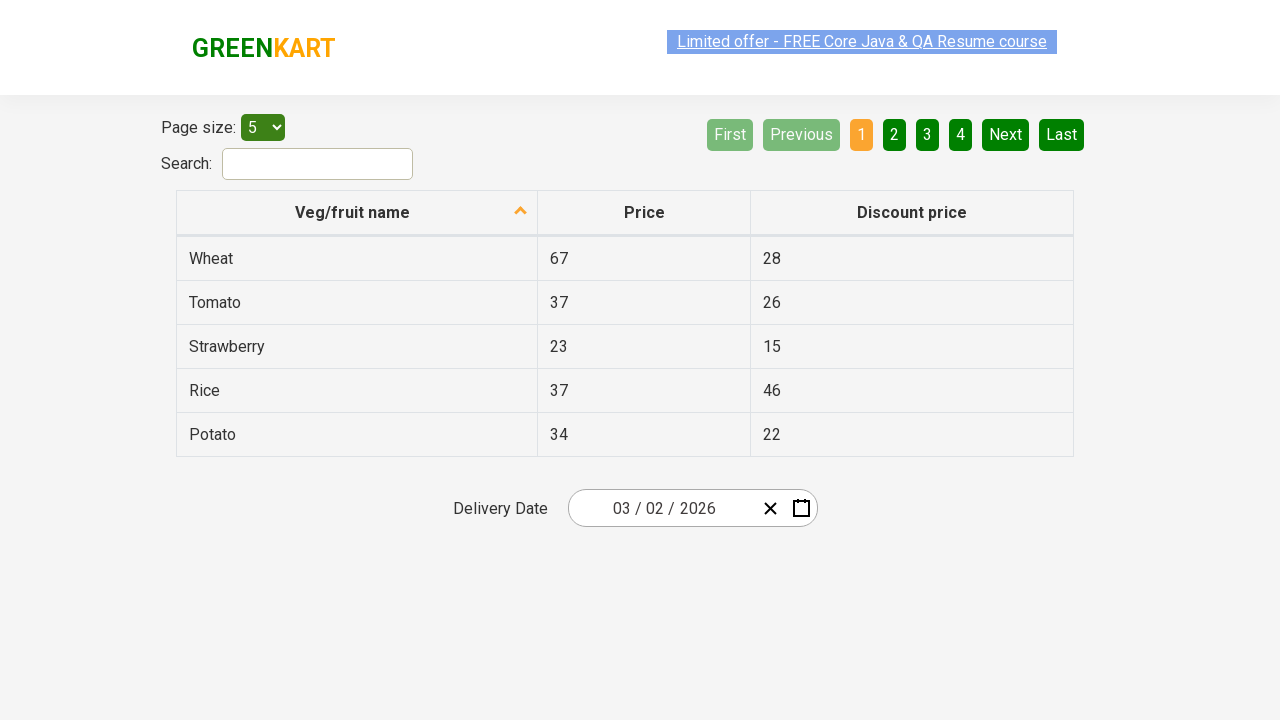

Waited for vegetable table to load
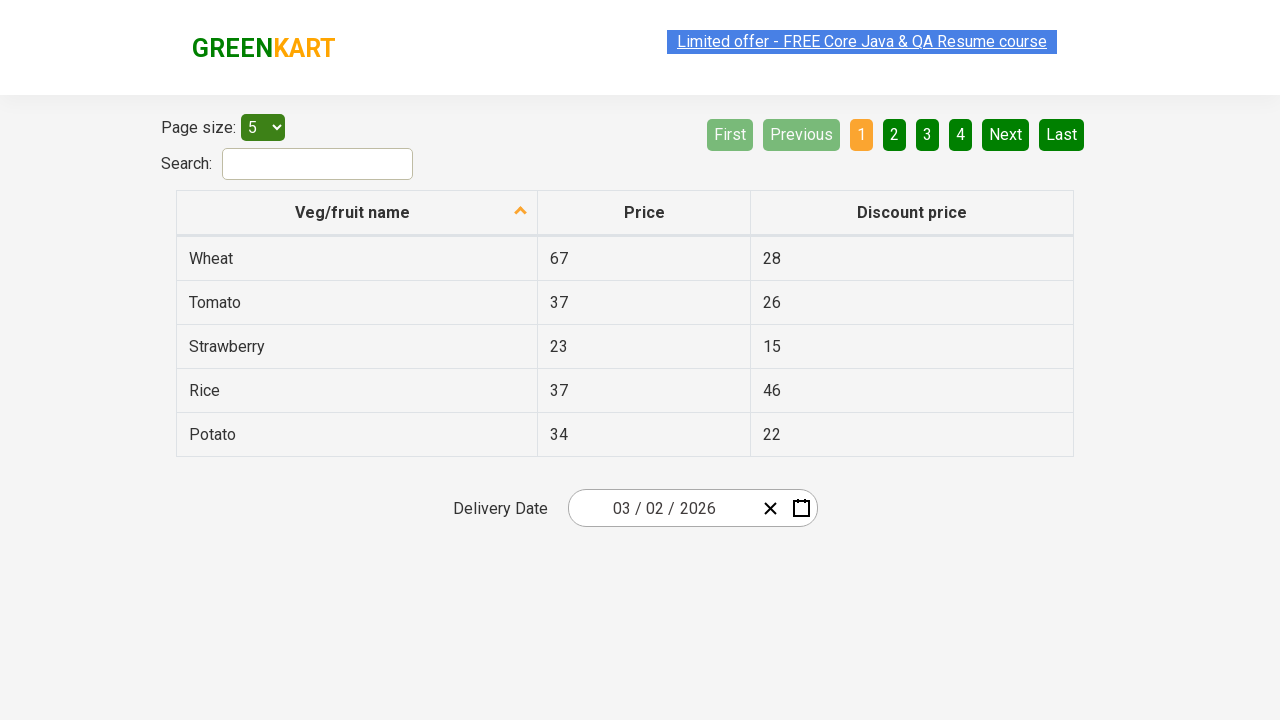

Located vegetable table elements
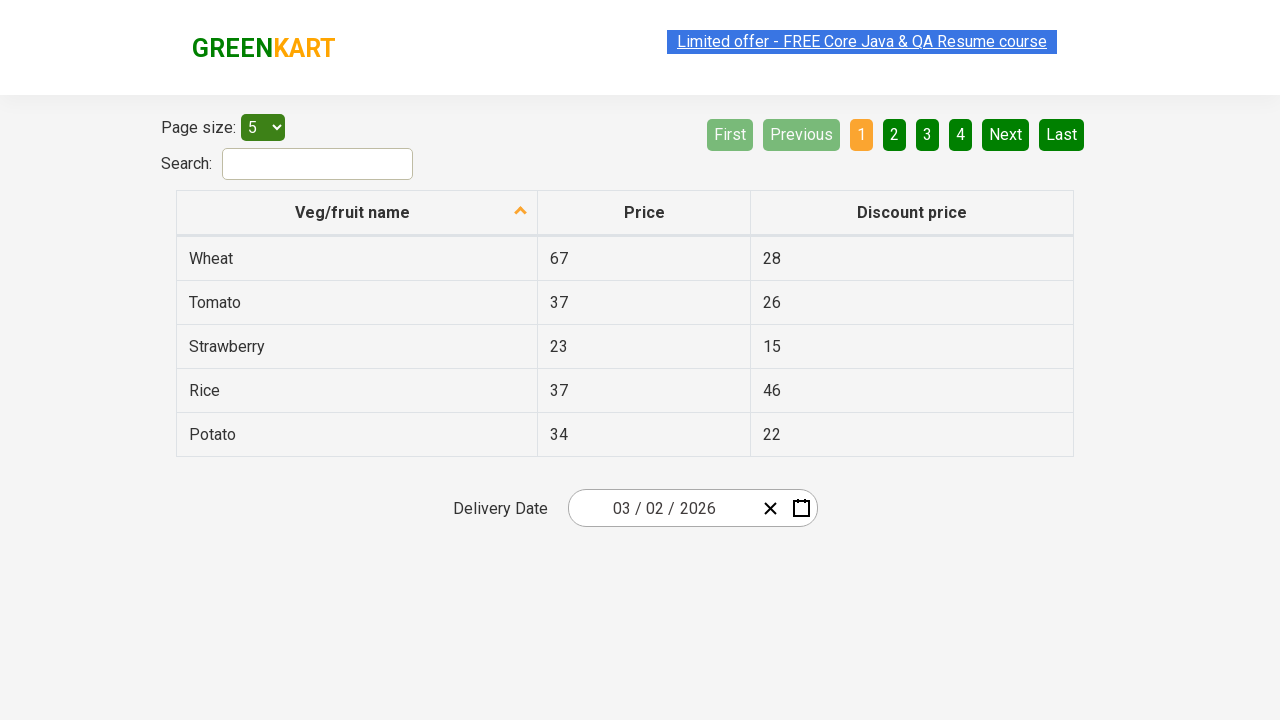

Verified first vegetable element is visible
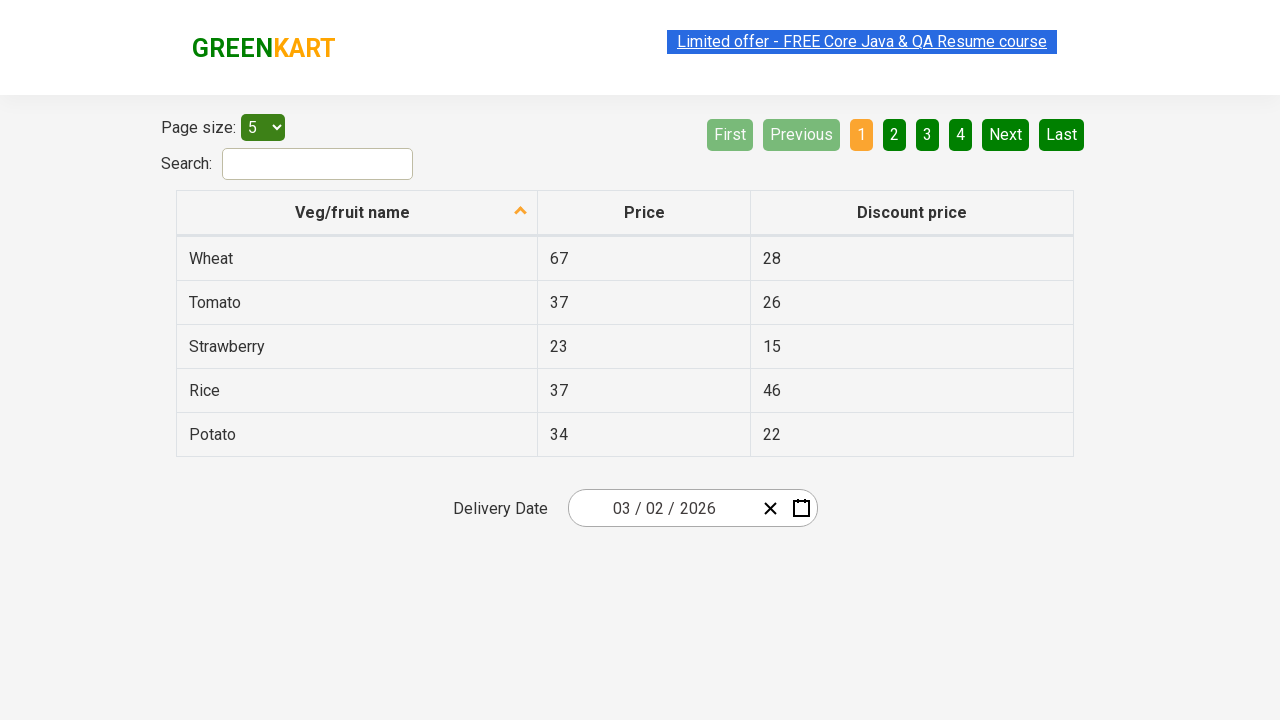

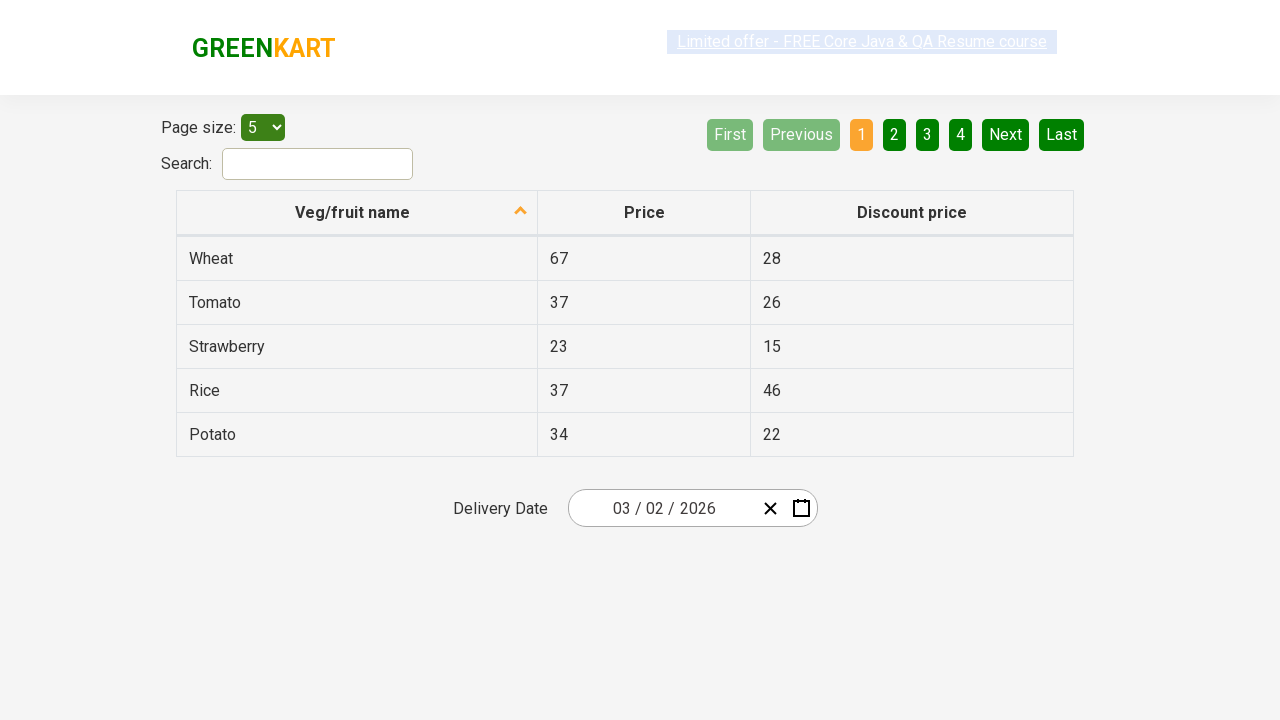